Tests dropdown selection by selecting Option2 from the dropdown and verifying the selection

Starting URL: https://www.rahulshettyacademy.com/AutomationPractice/

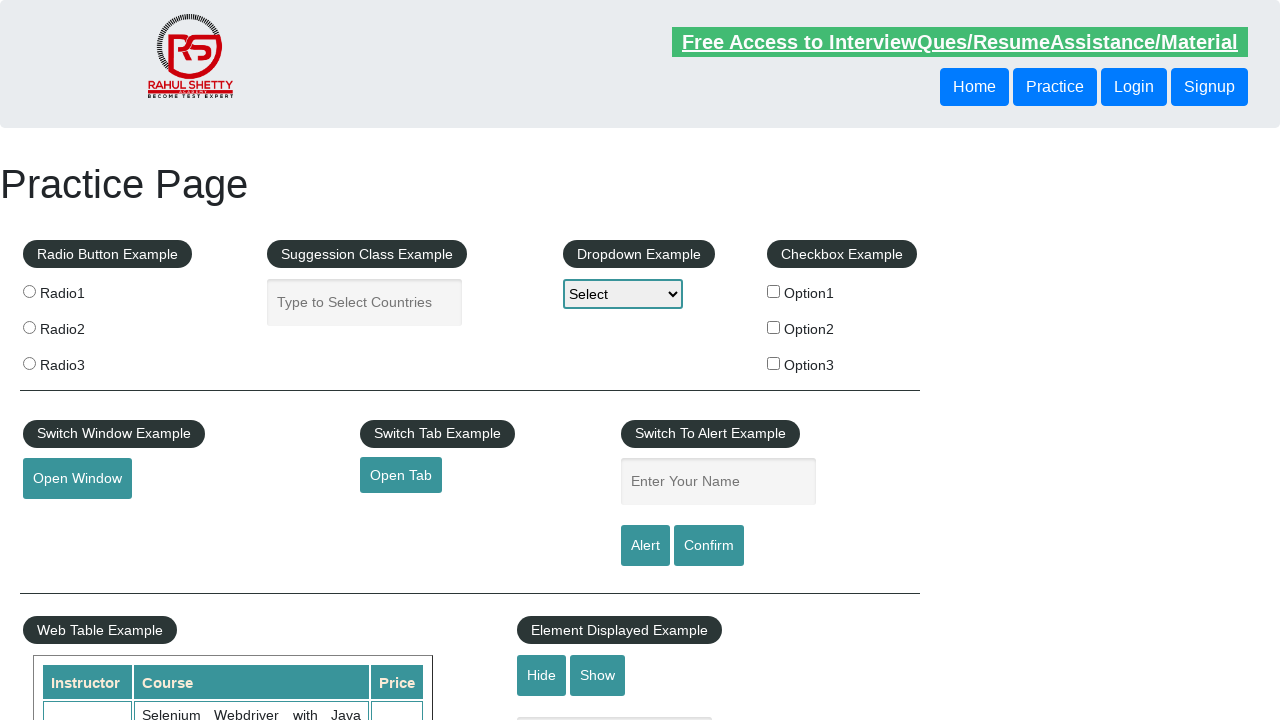

Navigated to Rahul Shetty Academy automation practice page
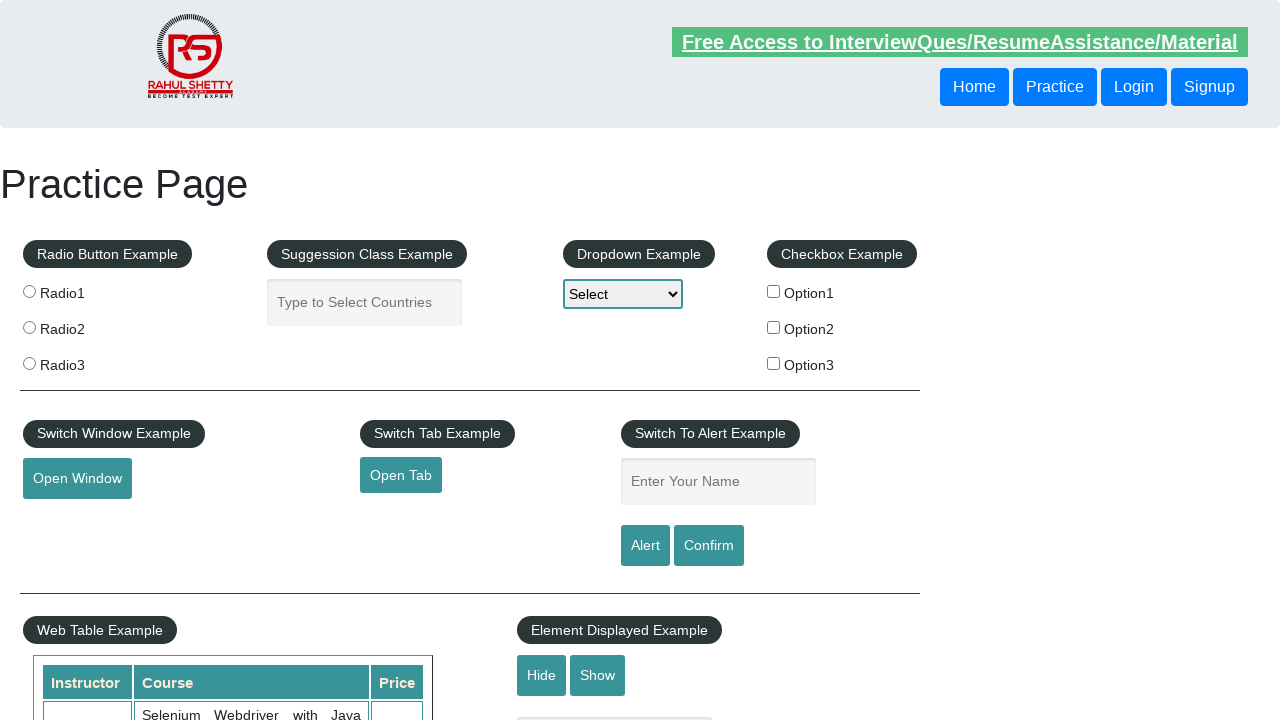

Selected Option2 from dropdown on #dropdown-class-example
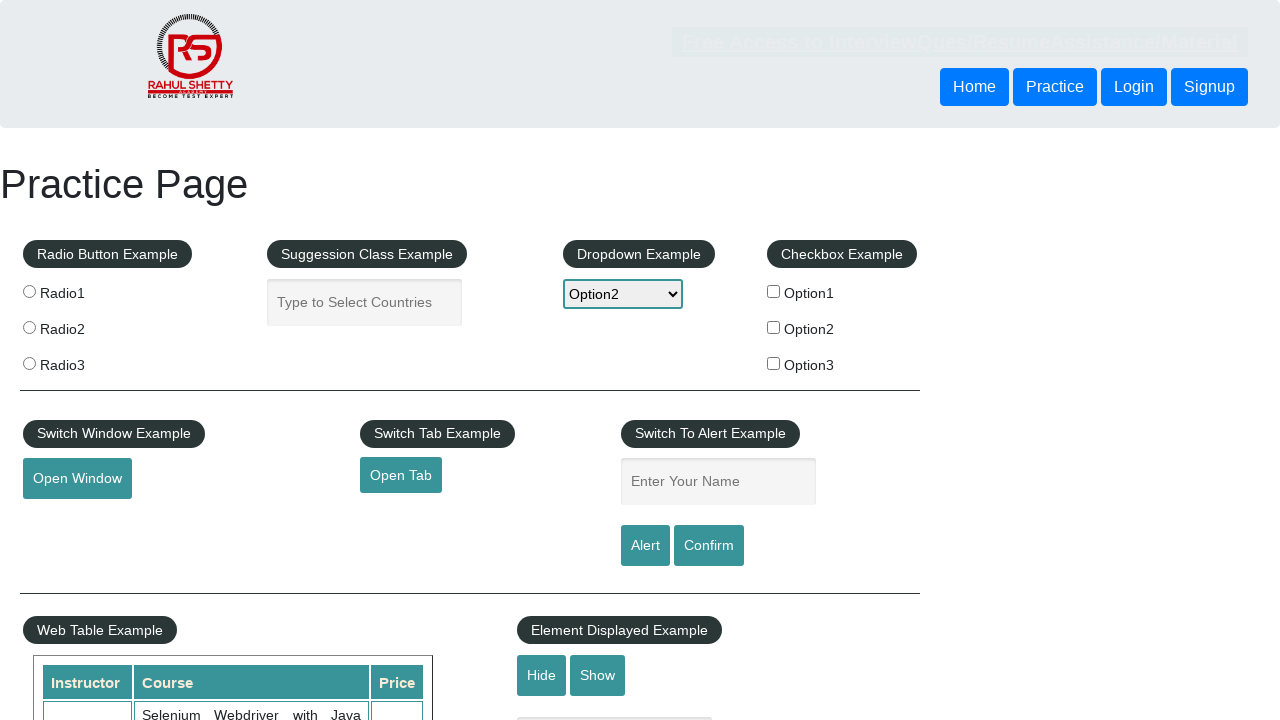

Retrieved selected dropdown option text
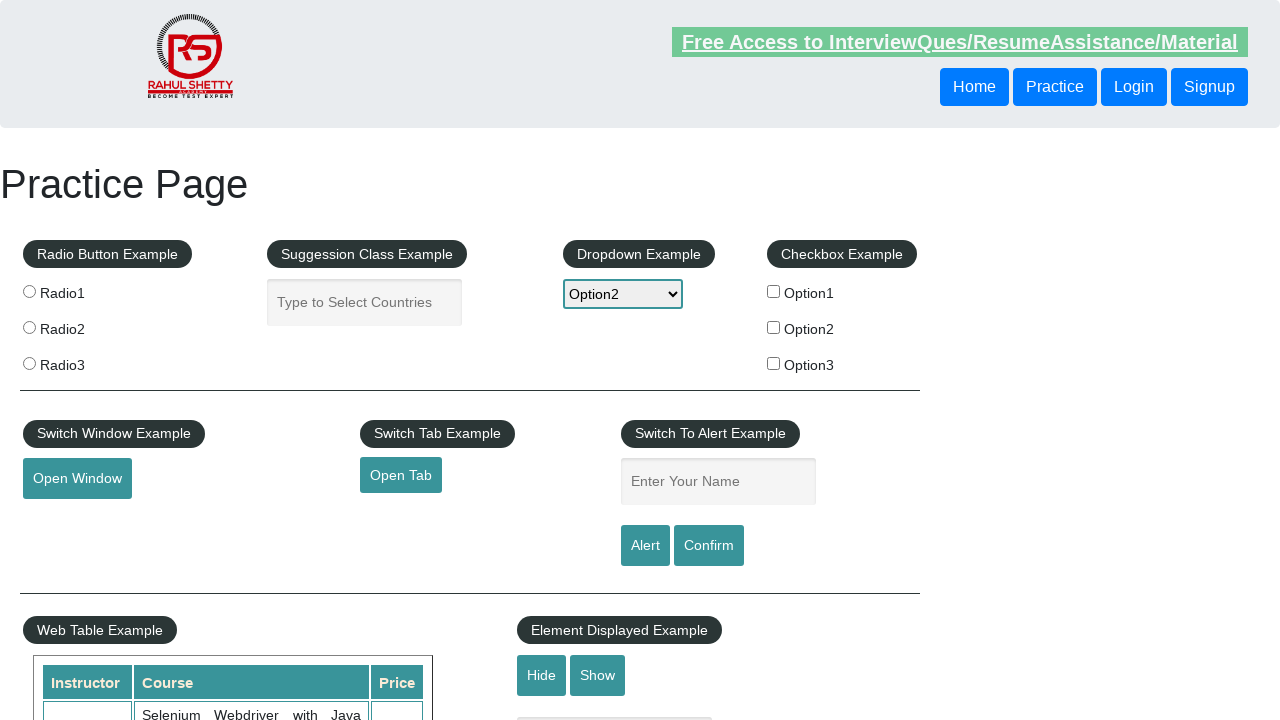

Verified that Option2 is correctly selected in dropdown
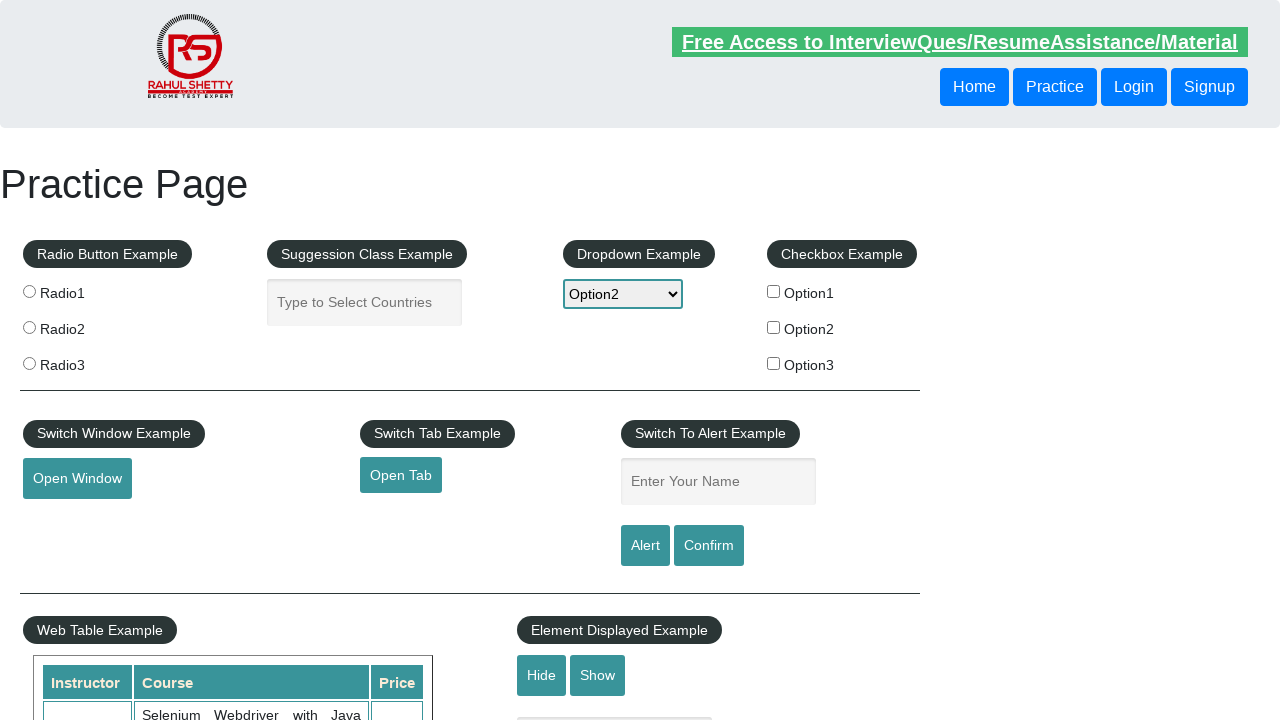

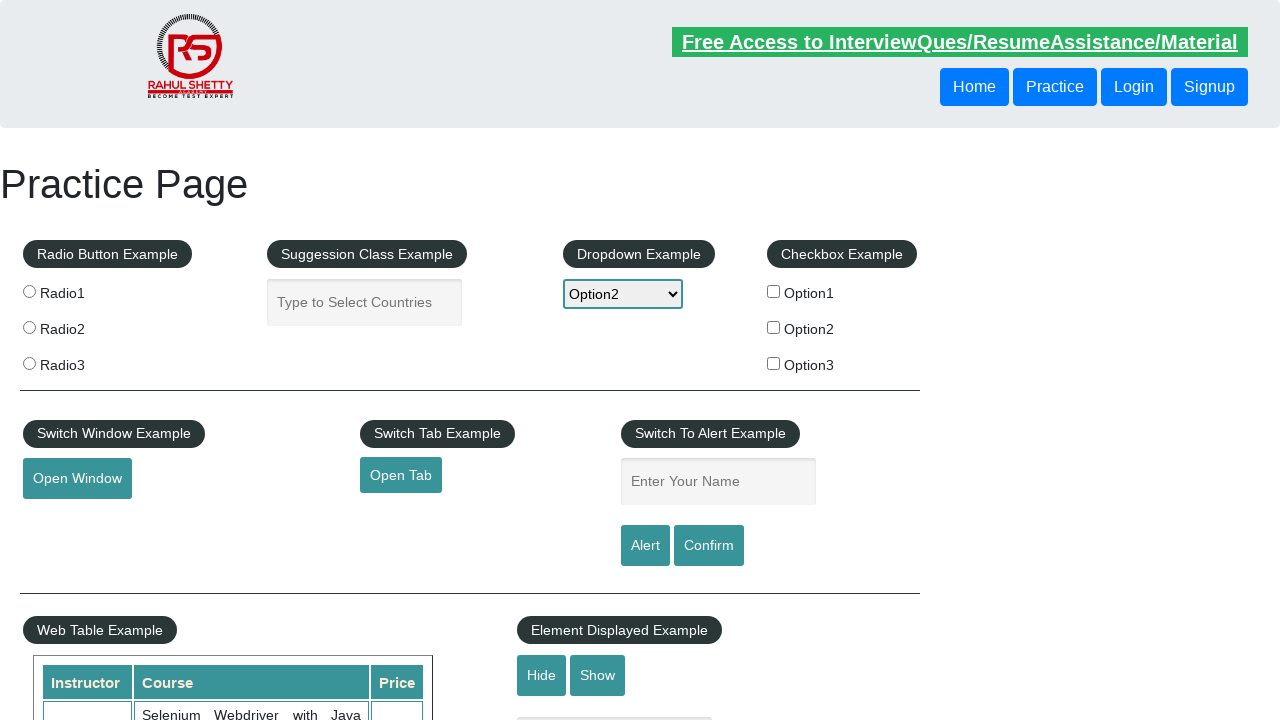